Tests adding todo items by filling the input field and pressing Enter, then verifying items appear in the list

Starting URL: https://demo.playwright.dev/todomvc

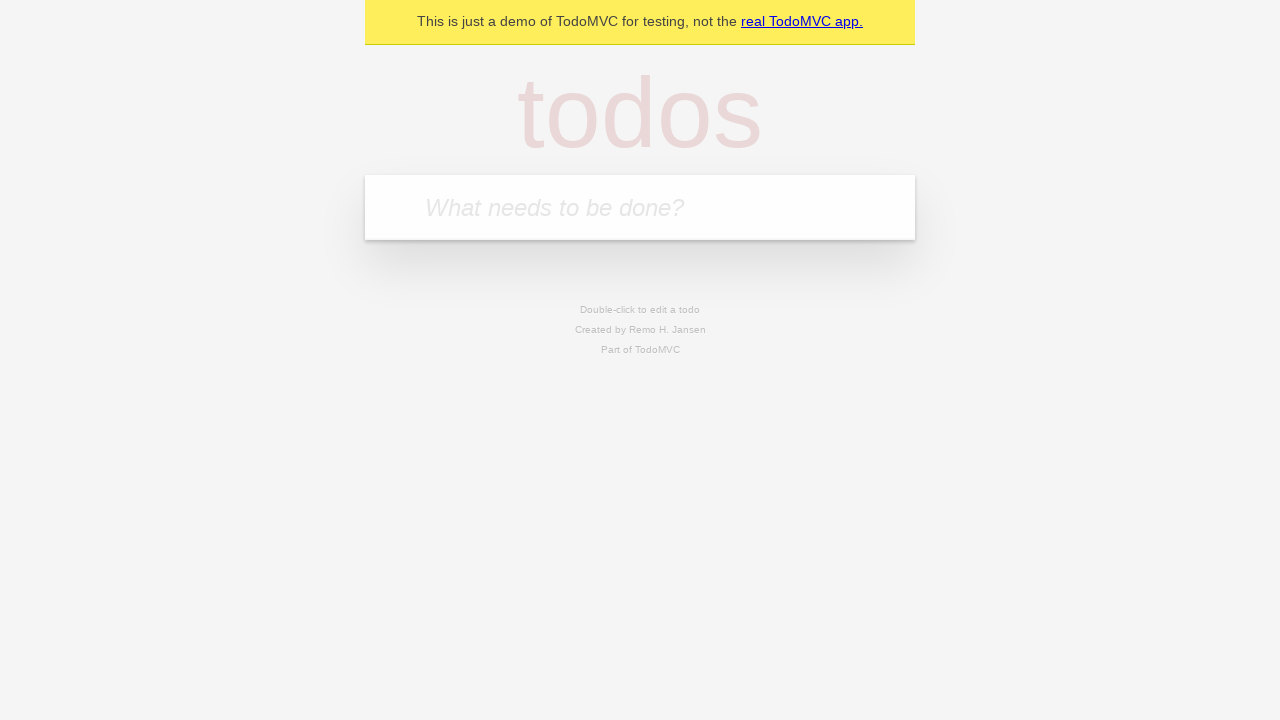

Filled todo input field with 'buy some cheese' on internal:attr=[placeholder="What needs to be done?"i]
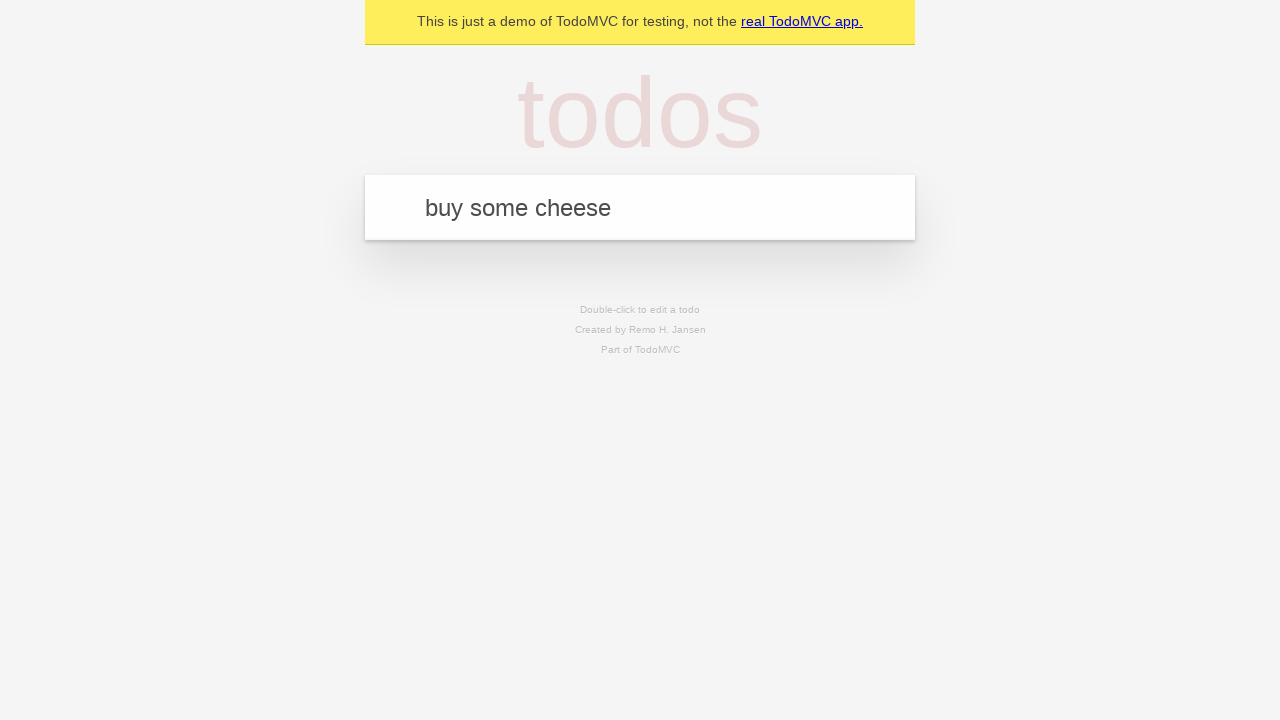

Pressed Enter to add first todo item on internal:attr=[placeholder="What needs to be done?"i]
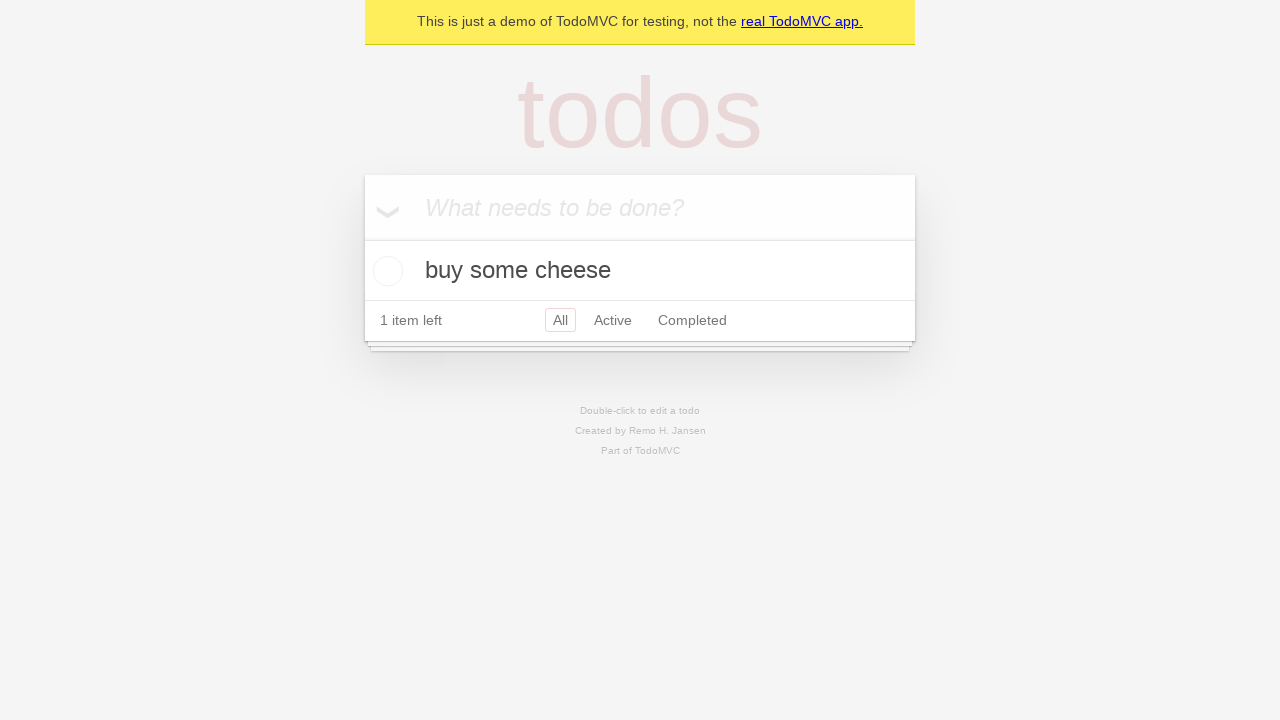

Filled todo input field with 'feed the cat' on internal:attr=[placeholder="What needs to be done?"i]
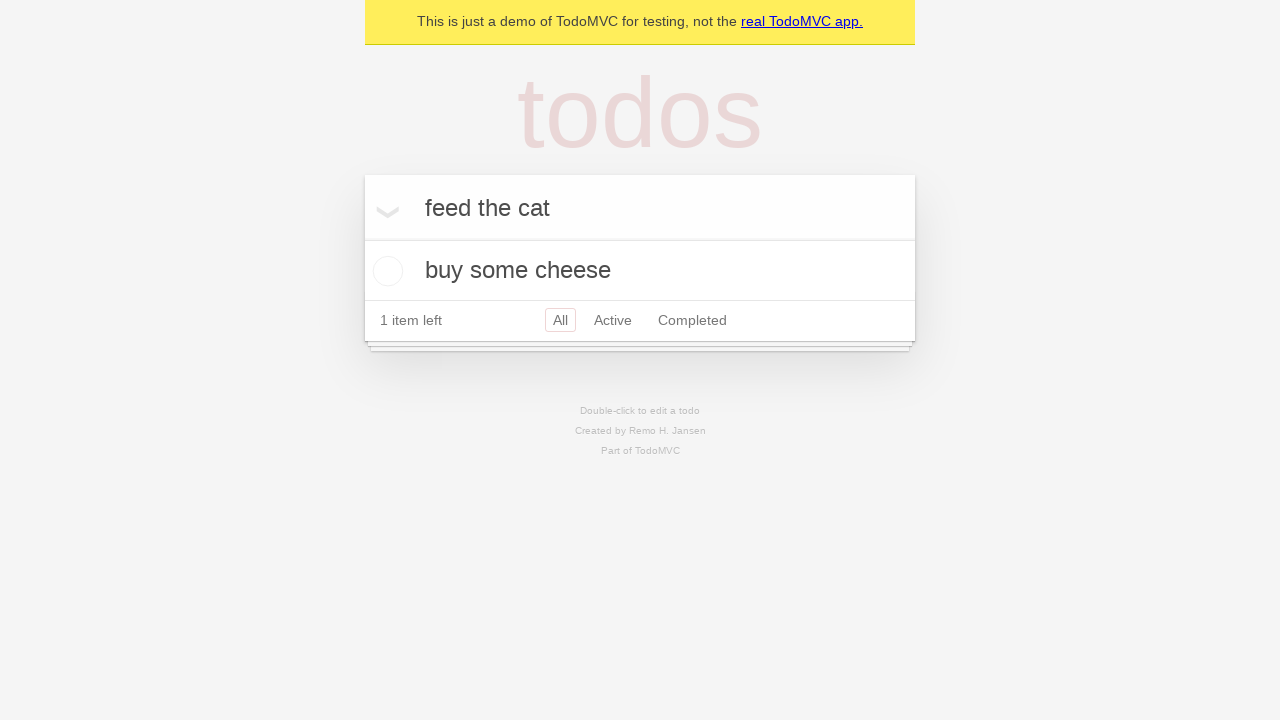

Pressed Enter to add second todo item on internal:attr=[placeholder="What needs to be done?"i]
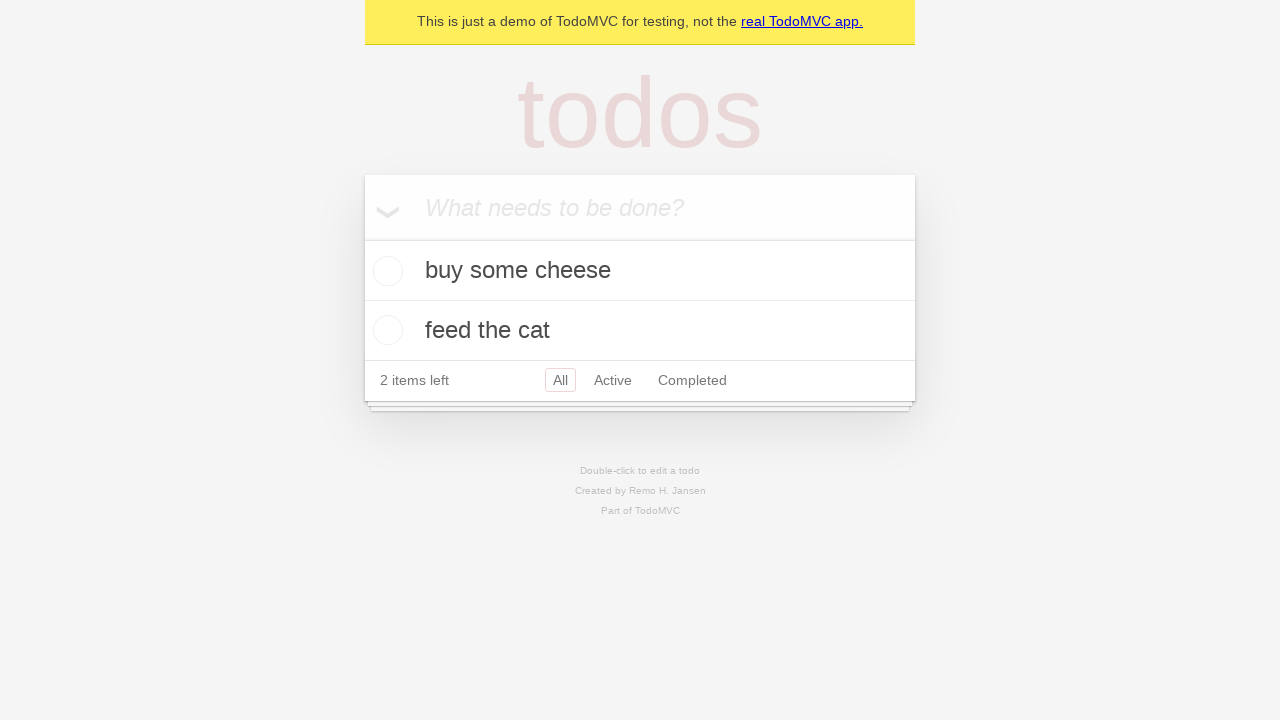

Verified todo items appeared in the list
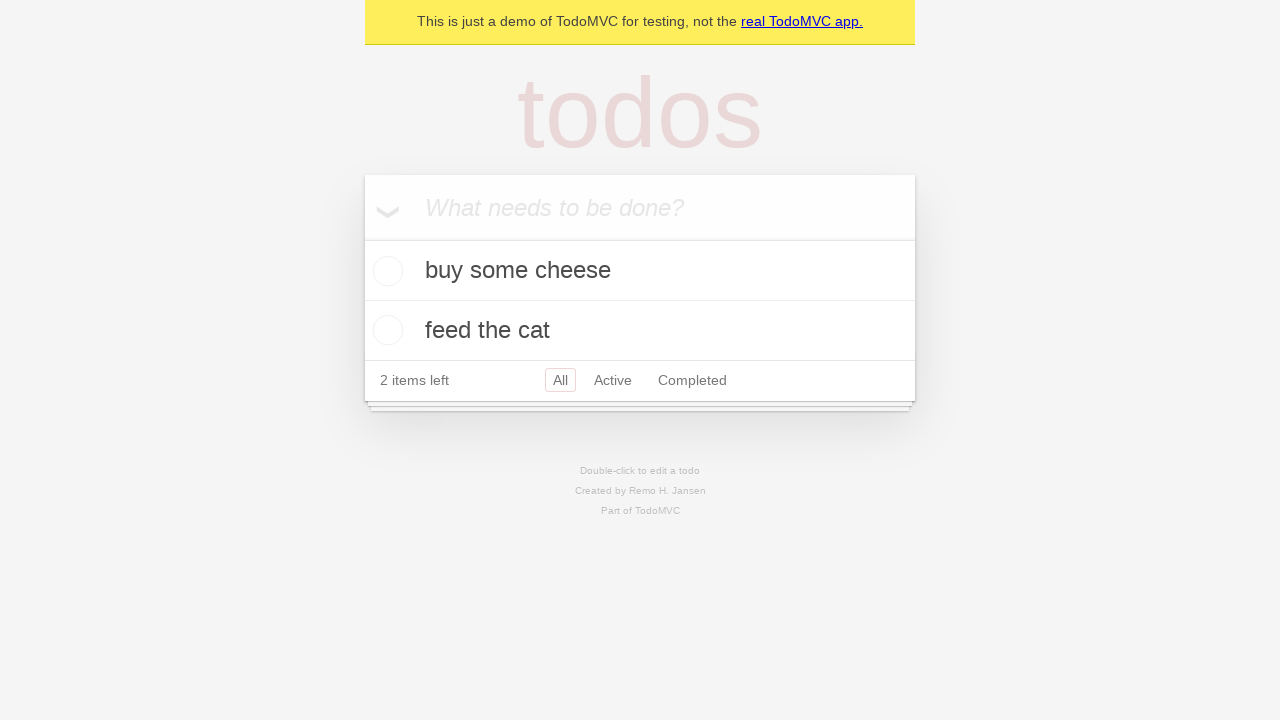

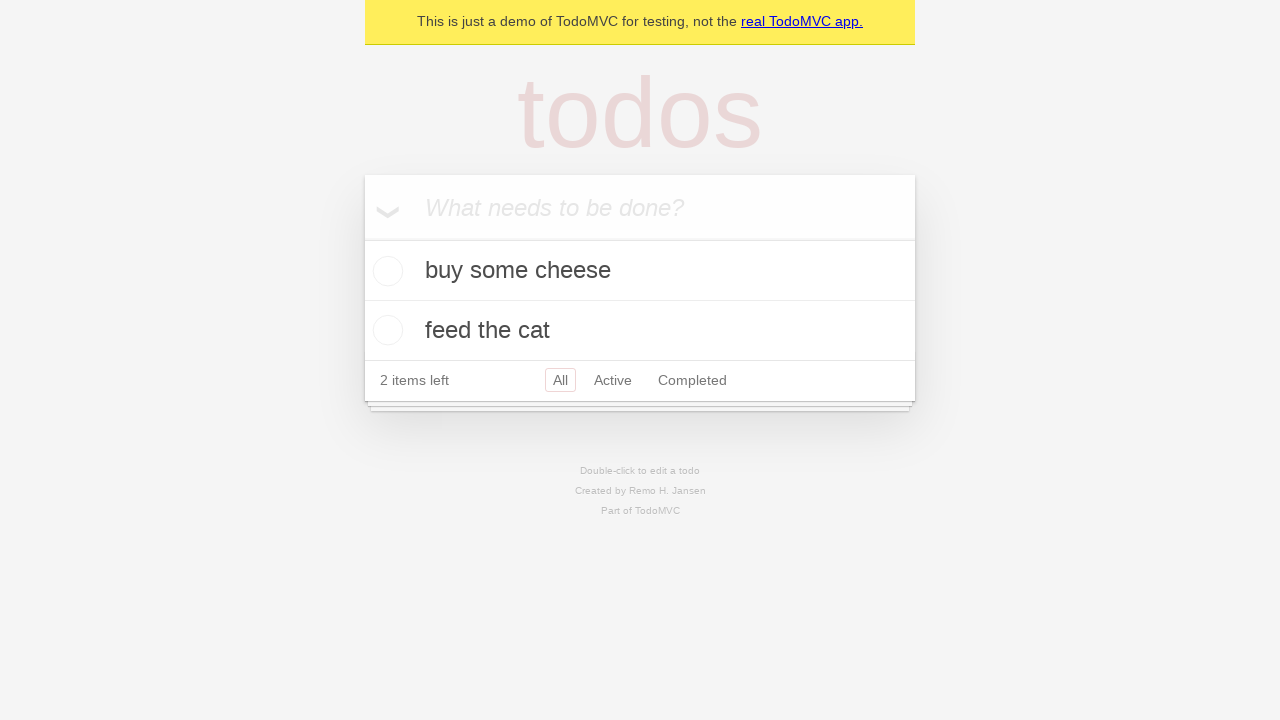